Tests that the payment block heading is displayed correctly on the MTS Belarus homepage

Starting URL: https://www.mts.by/

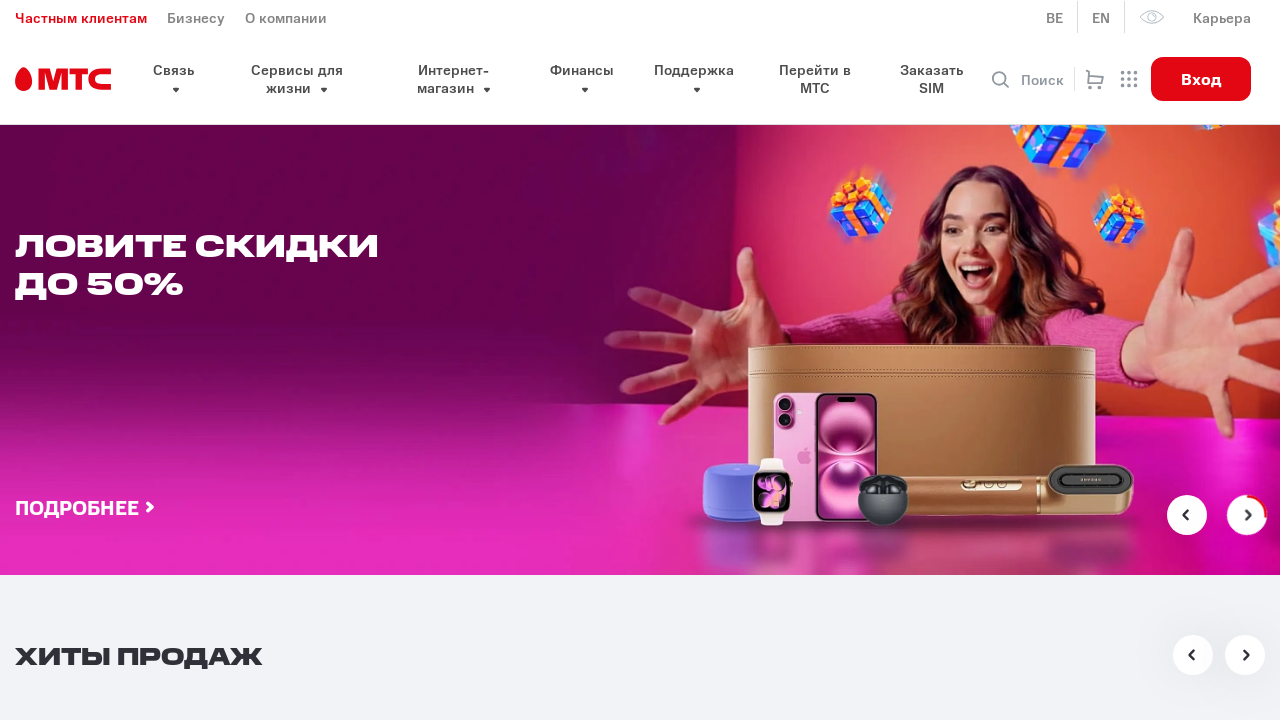

Waited for payment block heading to load on MTS Belarus homepage
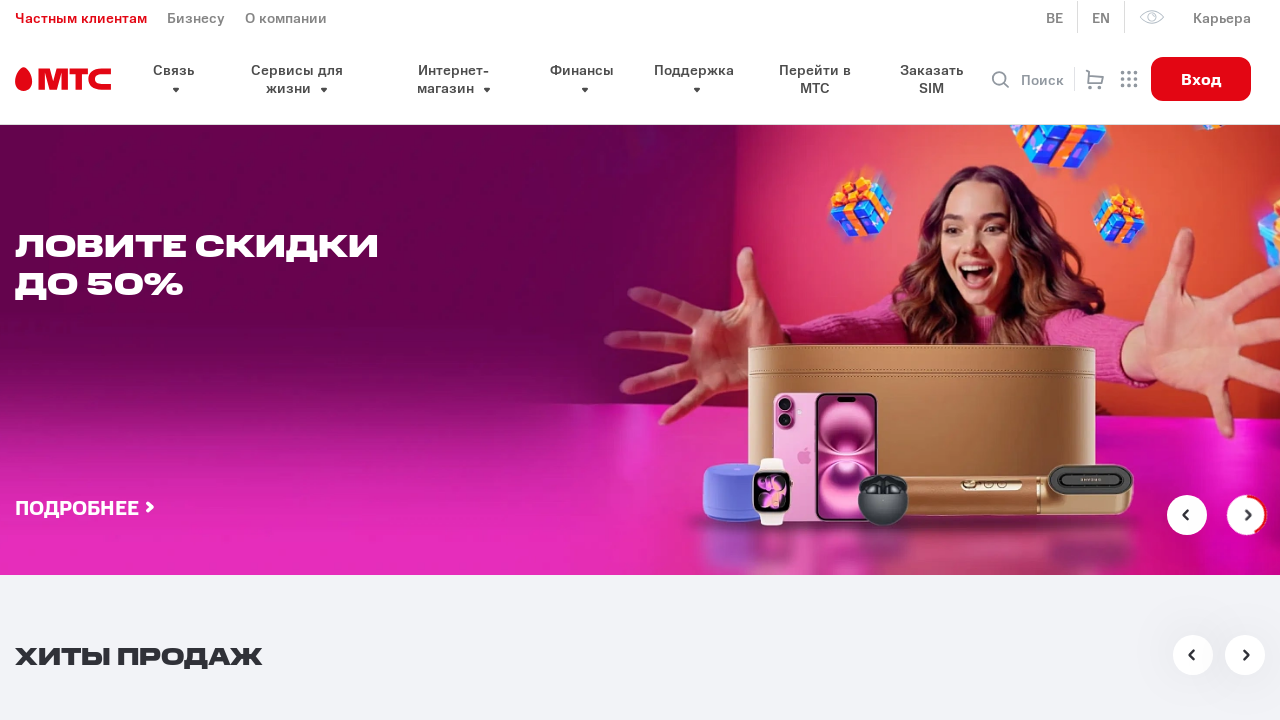

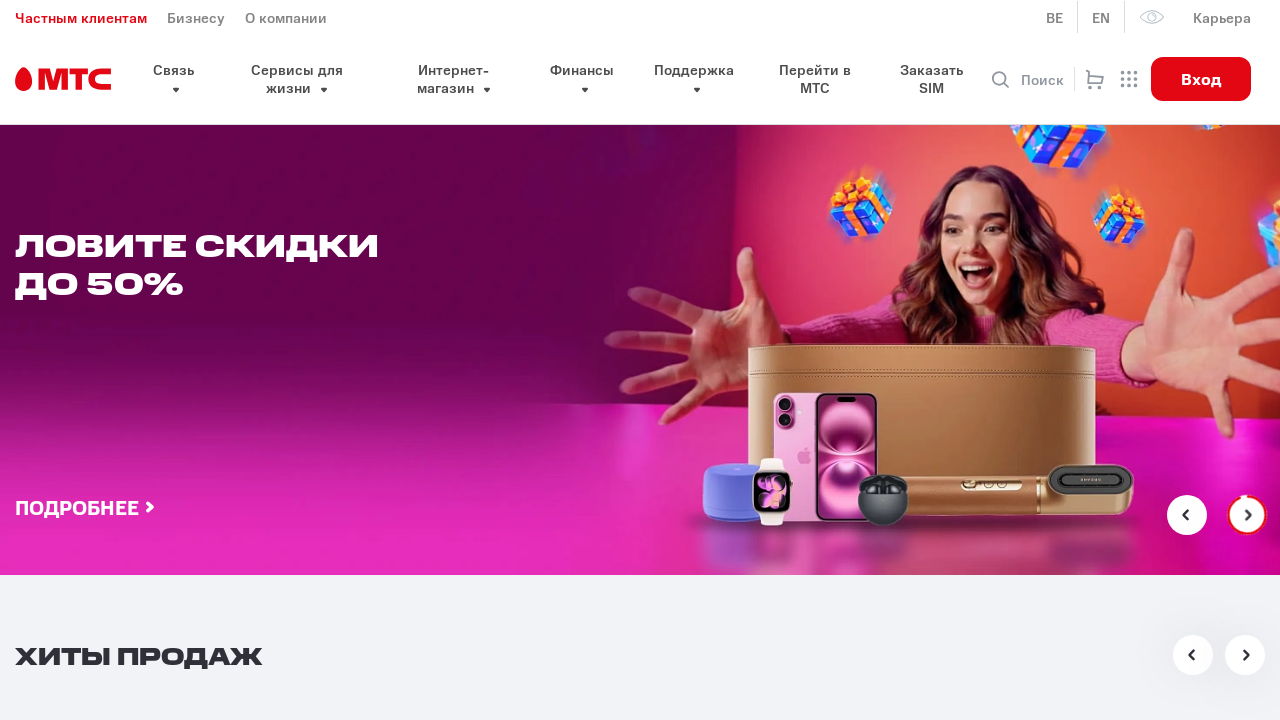